Tests table sorting functionality by clicking a column header to sort the table

Starting URL: http://the-internet.herokuapp.com/tables

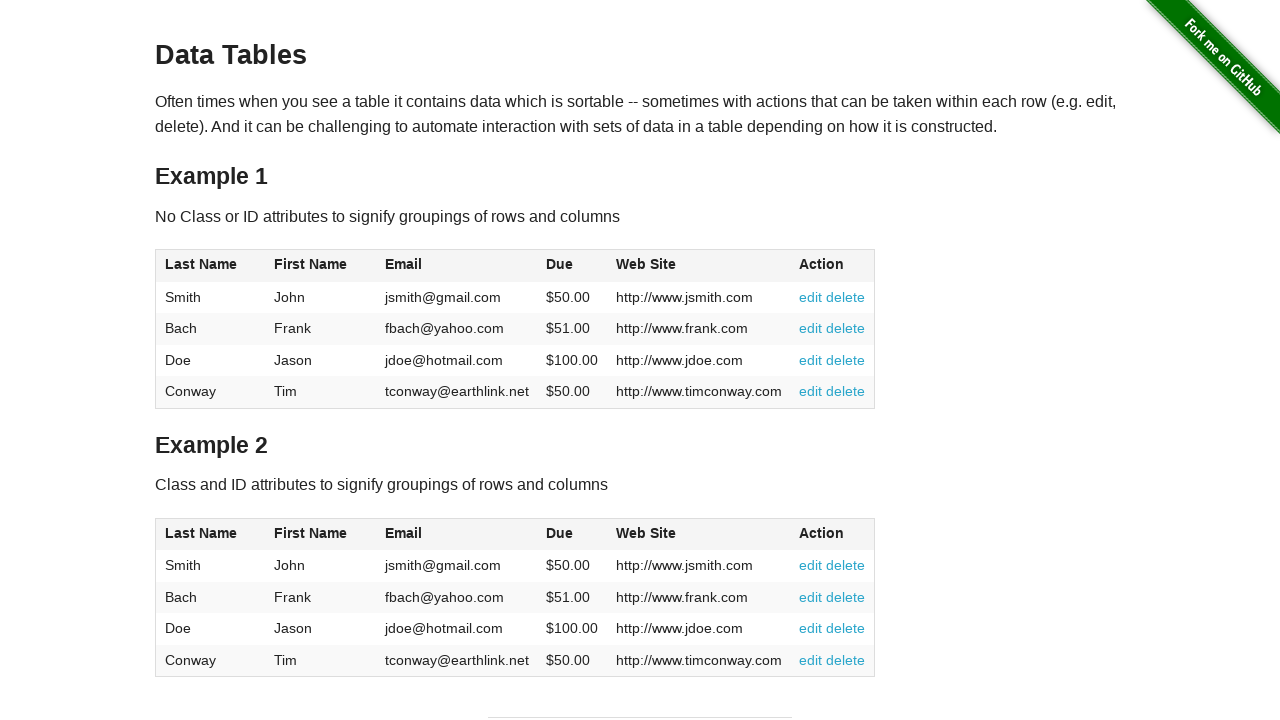

Clicked the 'Due' column header to sort the table at (560, 264) on #table1 thead tr th:nth-child(4) span
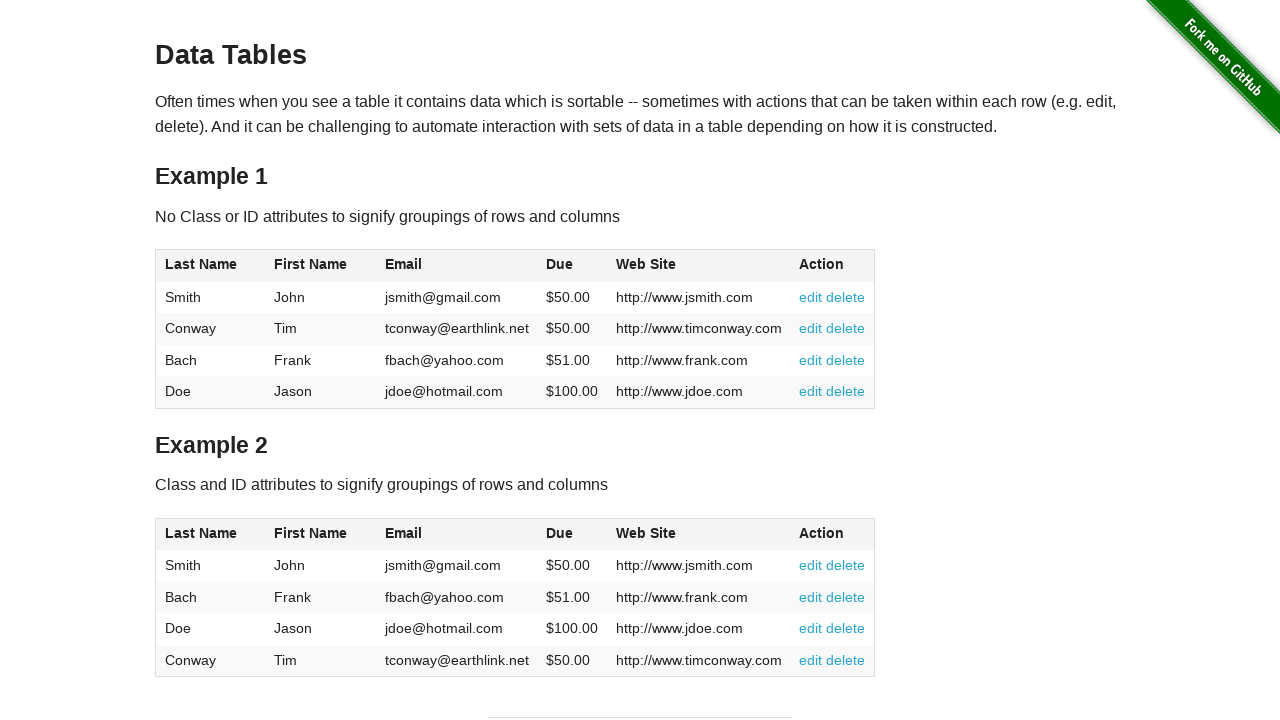

Table sorted and rows are visible
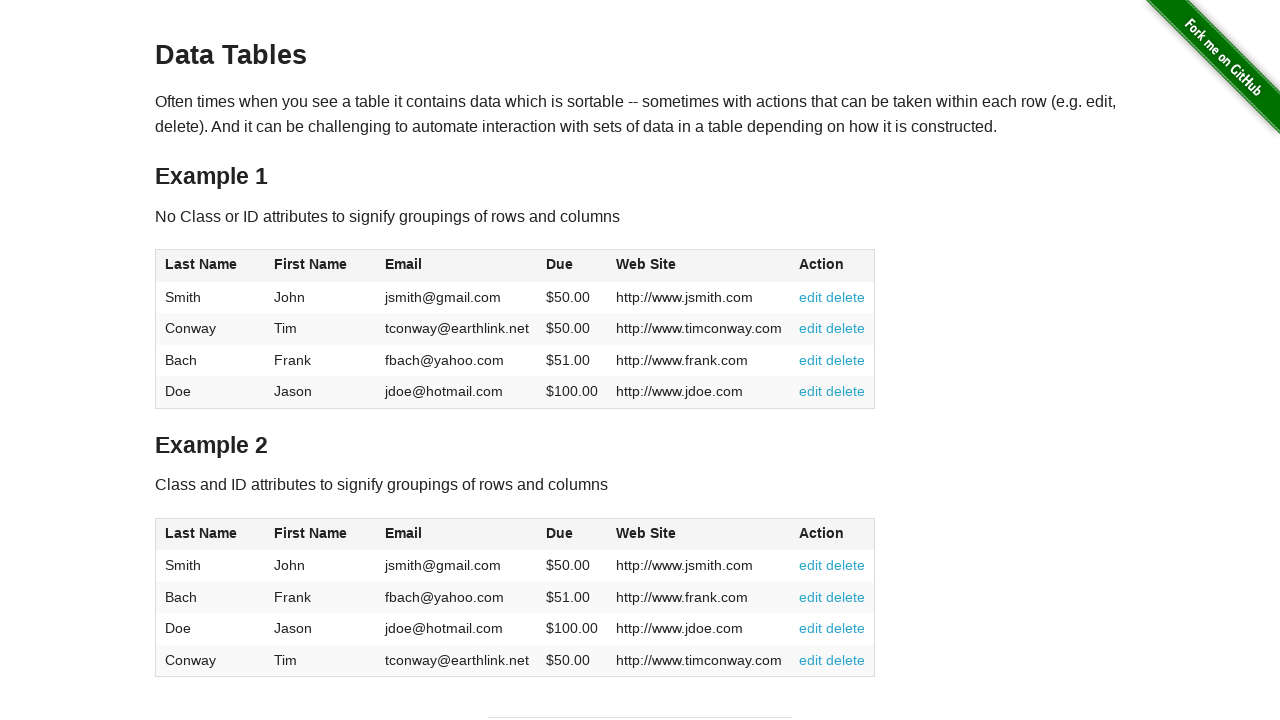

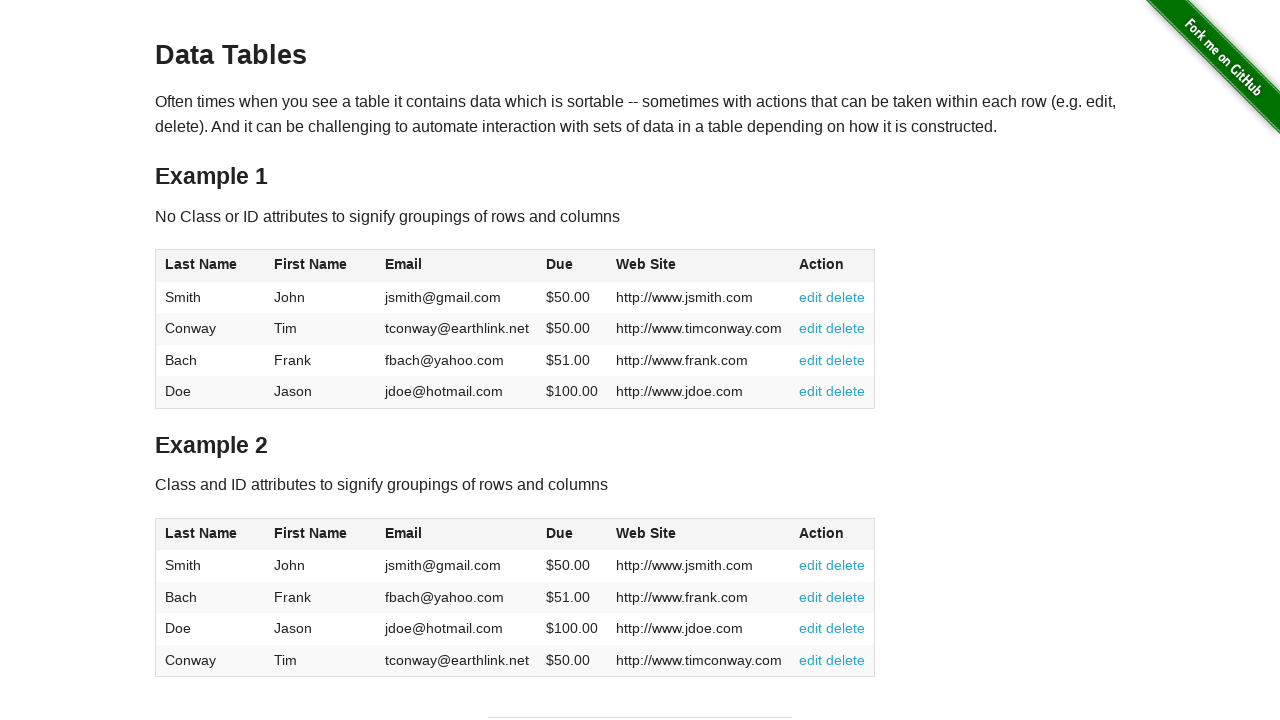